Navigates to Krushi Store homepage and verifies the page title matches the expected value "Krushi Store - For The Farmers By The Farmers"

Starting URL: https://www.krushistore.com/

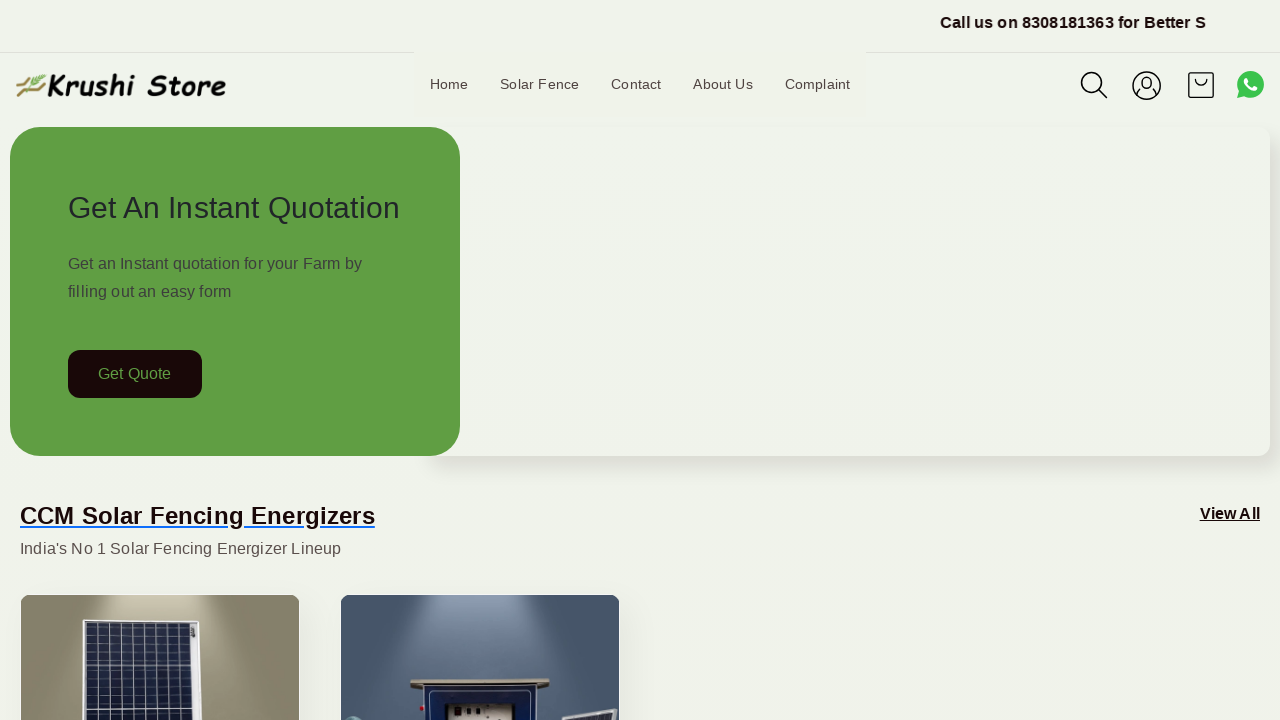

Waited for page to fully load (domcontentloaded state)
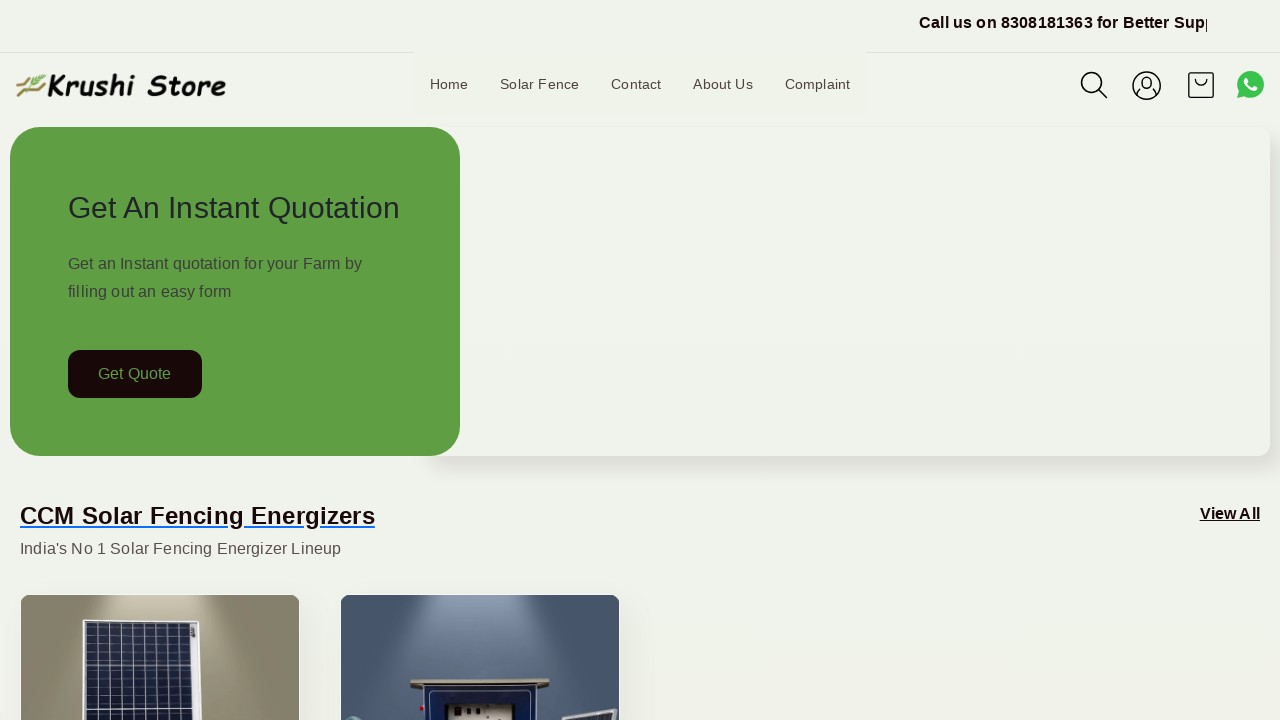

Retrieved page title
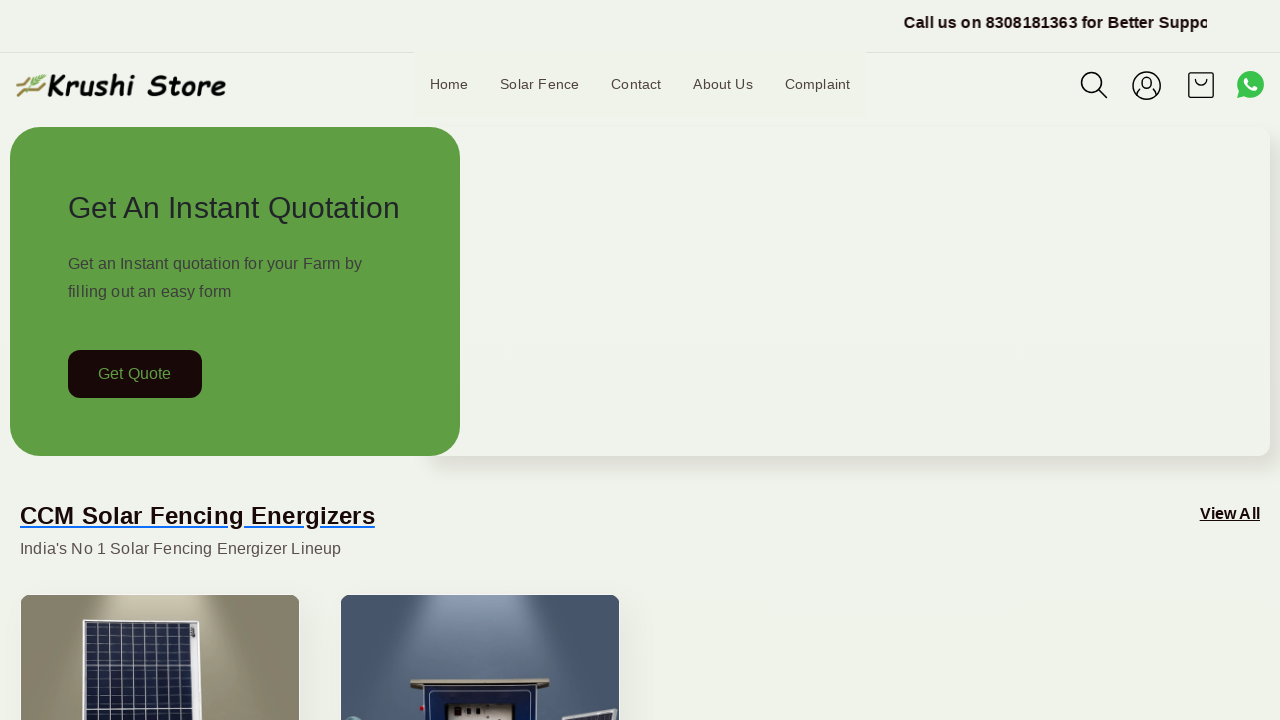

Verified page title matches expected value: 'Krushi Store - For The Farmers By The Farmers'
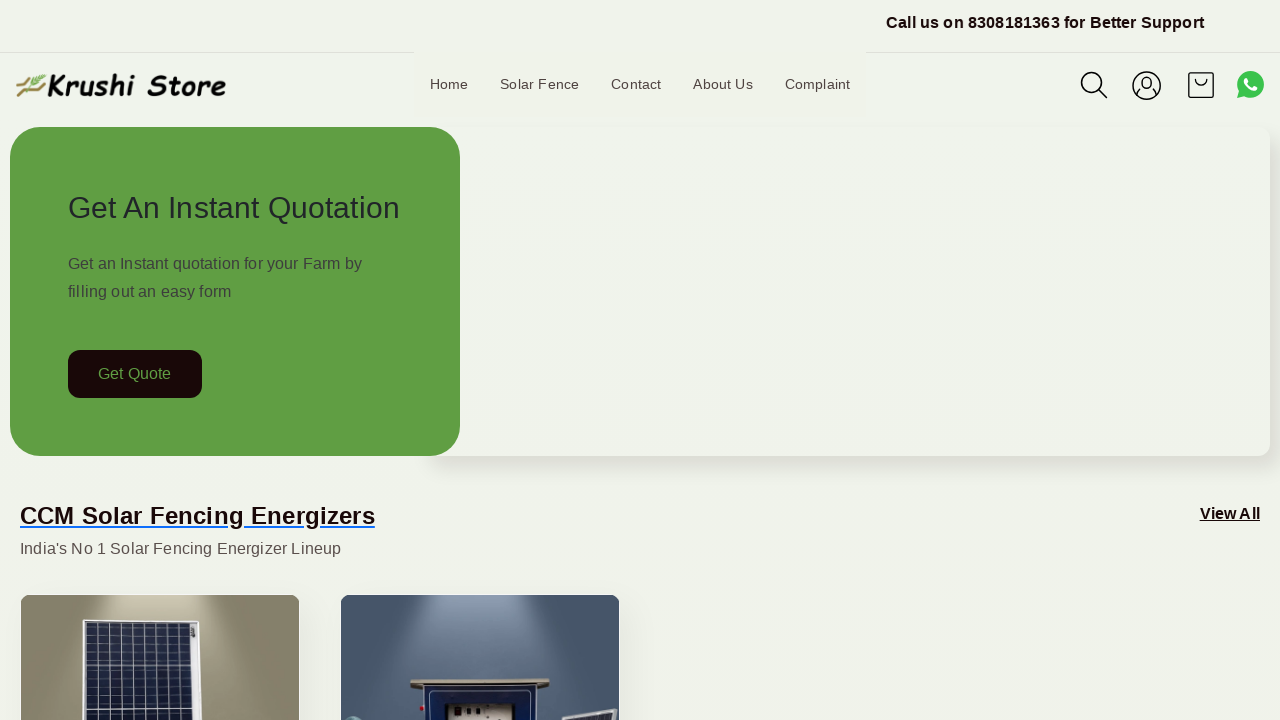

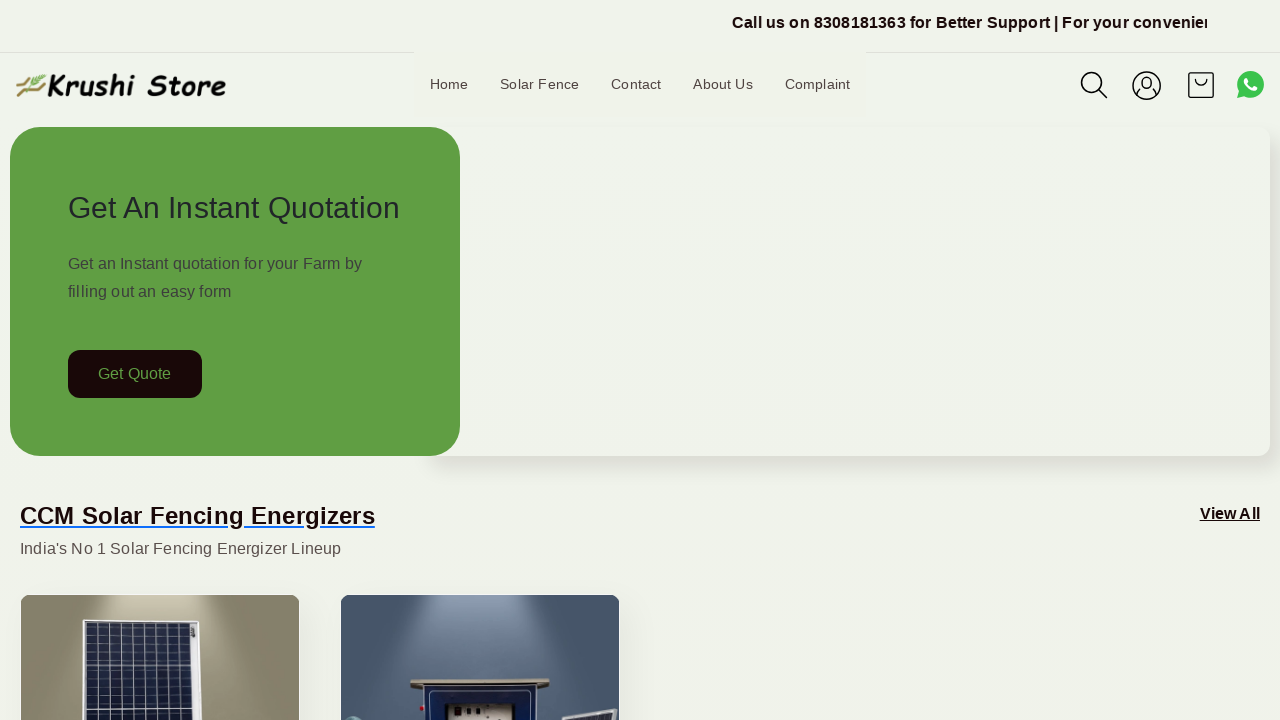